Tests iframe interaction by switching into an iframe, clicking an element, then switching back to the main frame

Starting URL: https://www.w3schools.com/tags/tryit.asp?filename=tryhtml5_input_type_radio

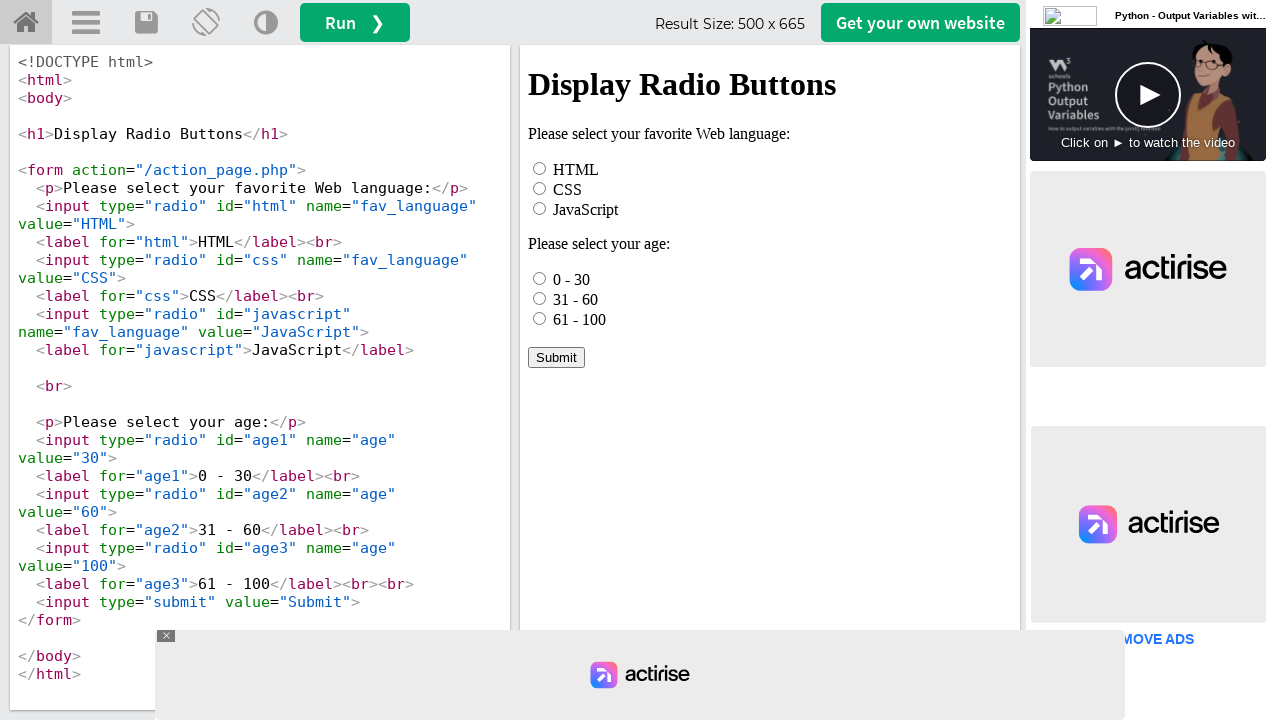

Navigated to W3Schools tryit HTML5 radio input example page
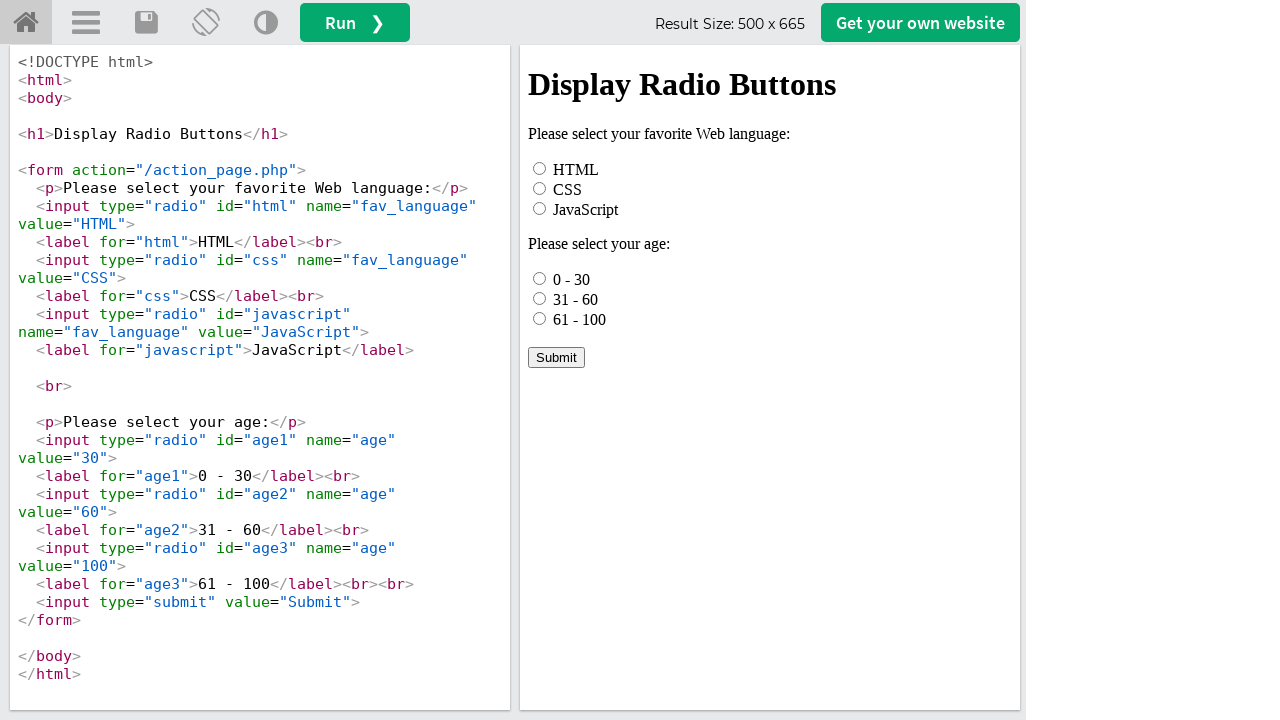

Located iframe with name 'iframeResult'
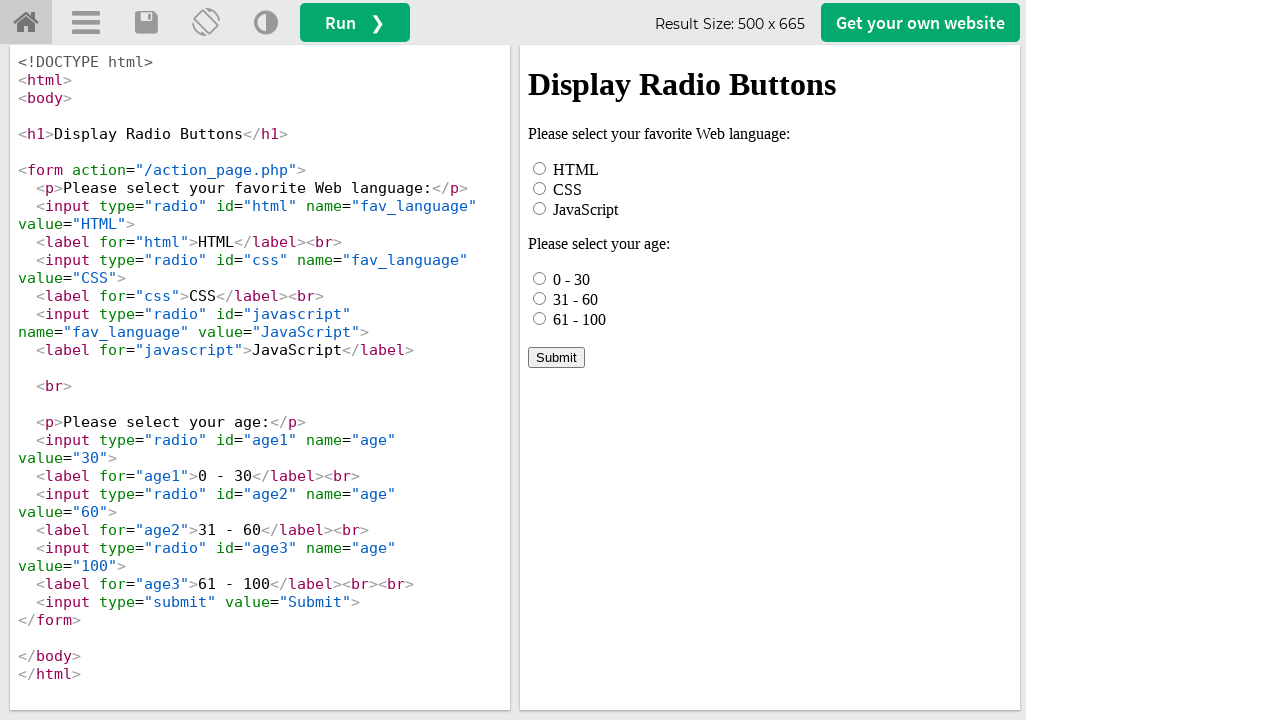

Clicked HTML radio button inside iframe at (540, 168) on #html
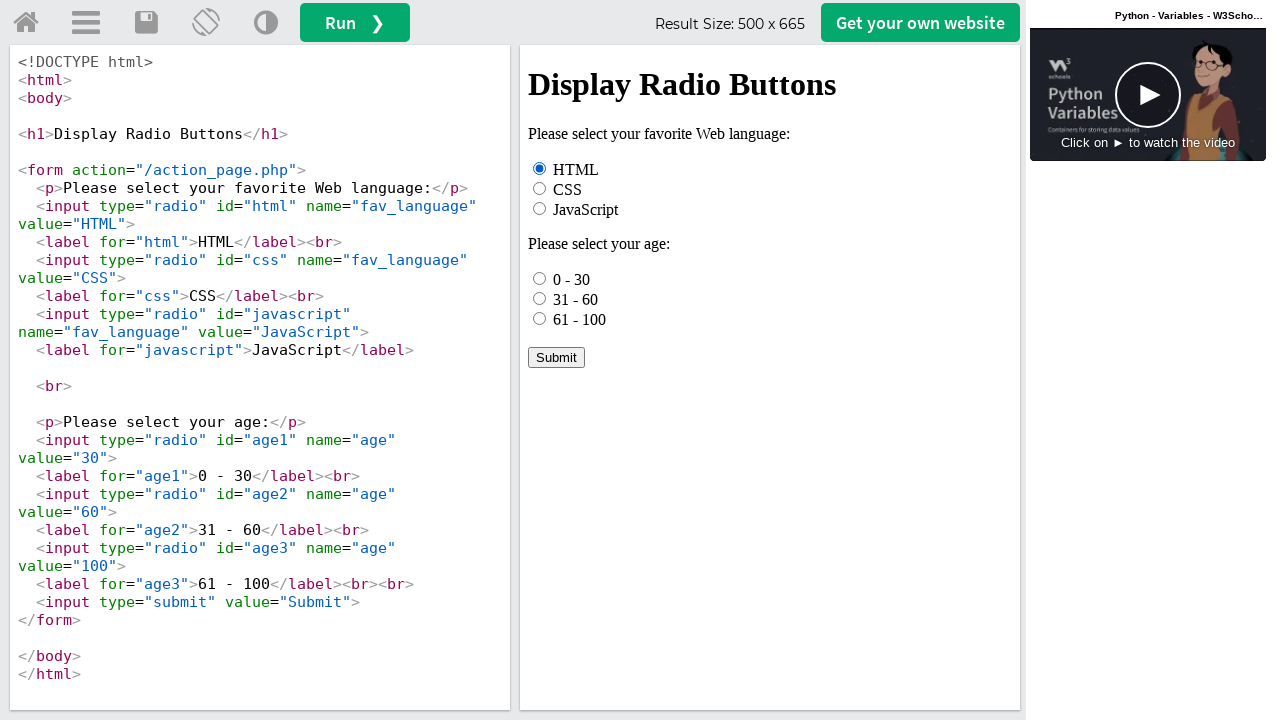

Attempted to click HTML radio button in main frame - failed as expected (element only exists in iframe) on #html
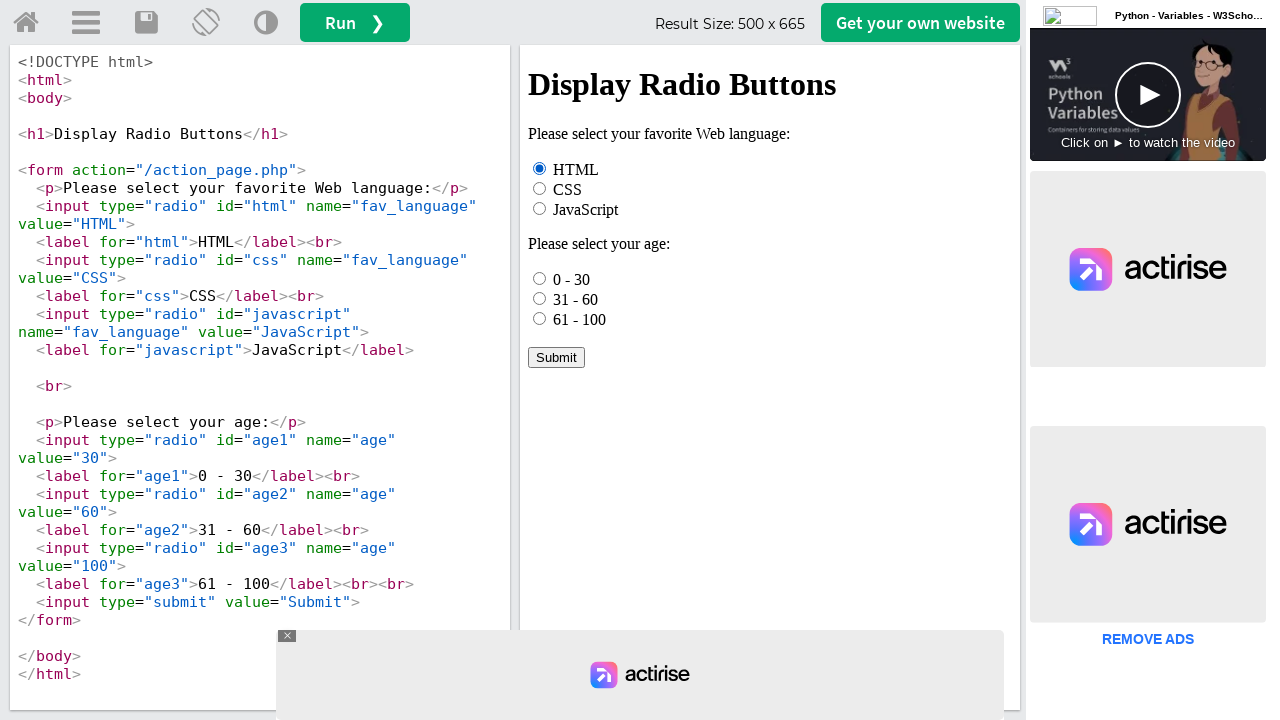

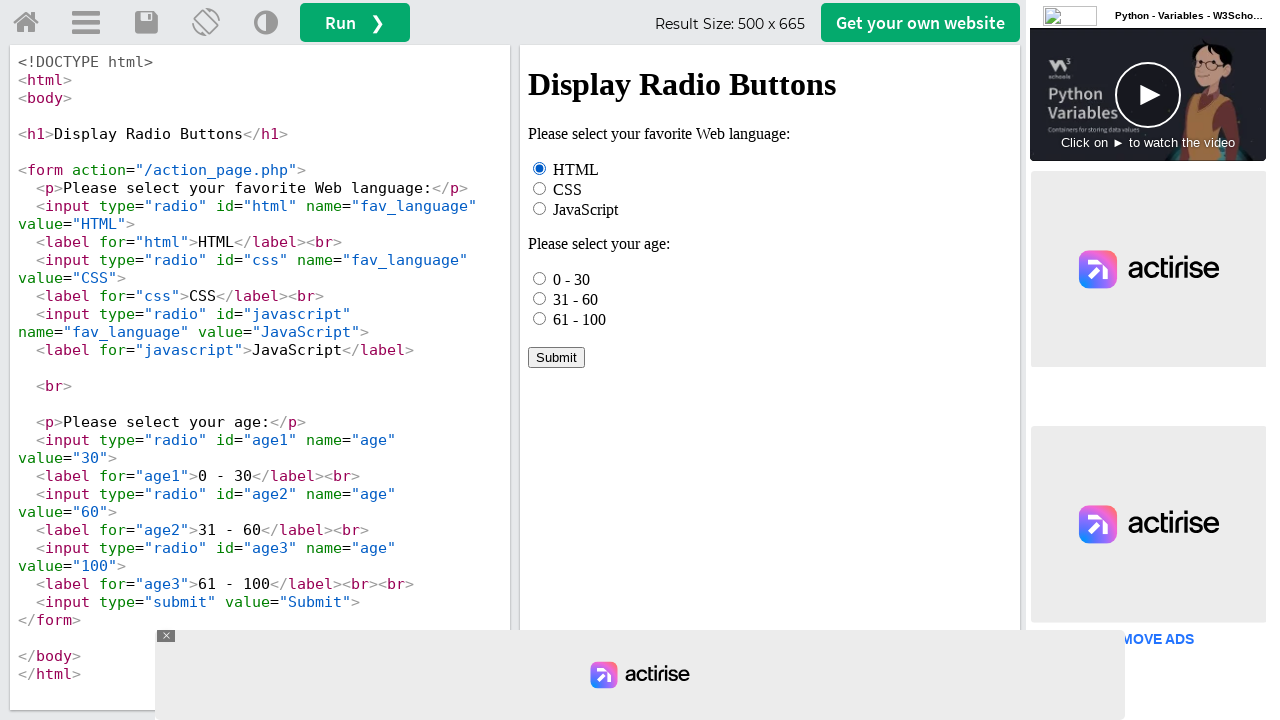